Tests moving the horizontal slider to a specific value (4.0) using arrow keys and verifies the displayed value

Starting URL: https://the-internet.herokuapp.com/horizontal_slider

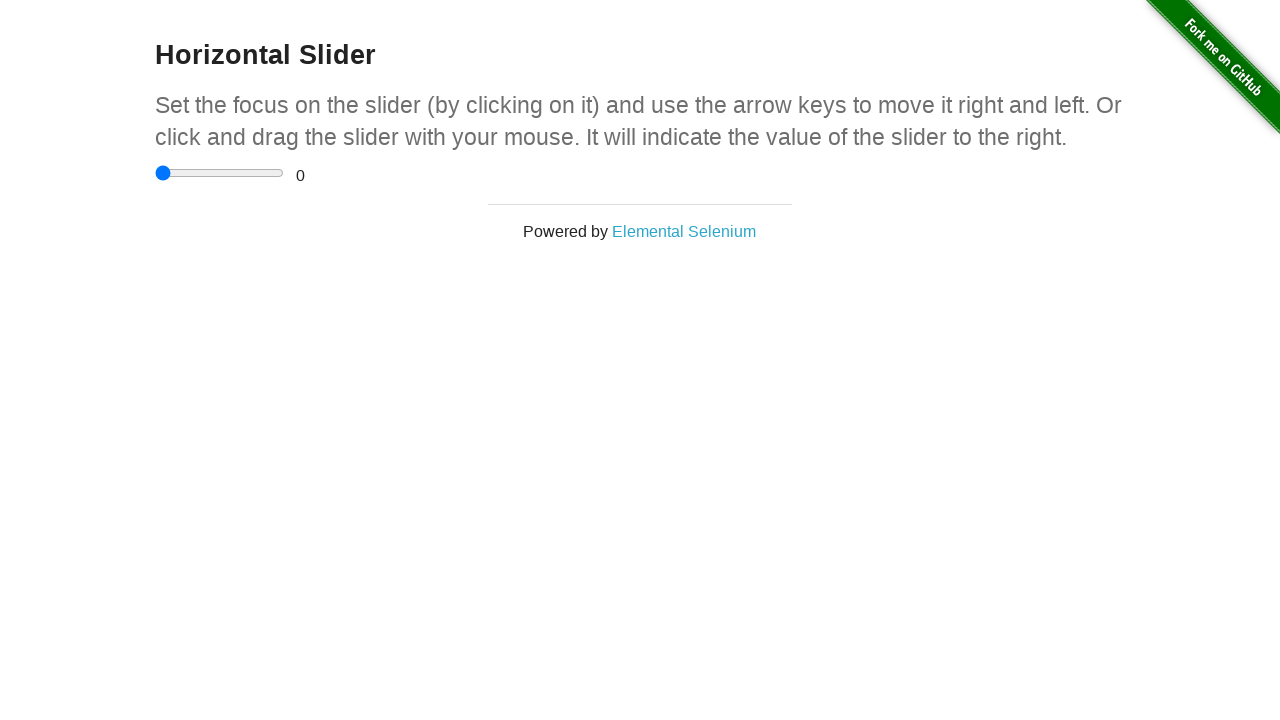

Waited for horizontal slider to be visible
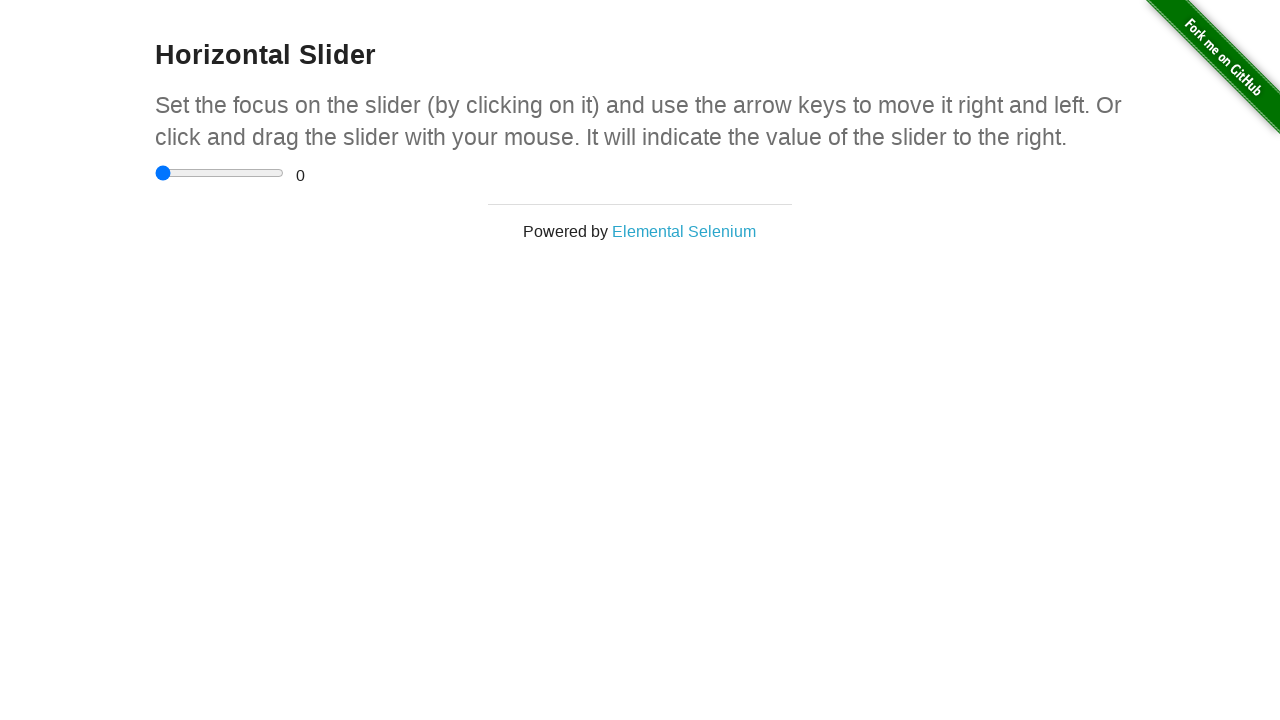

Focused on the horizontal slider element on input[type='range']
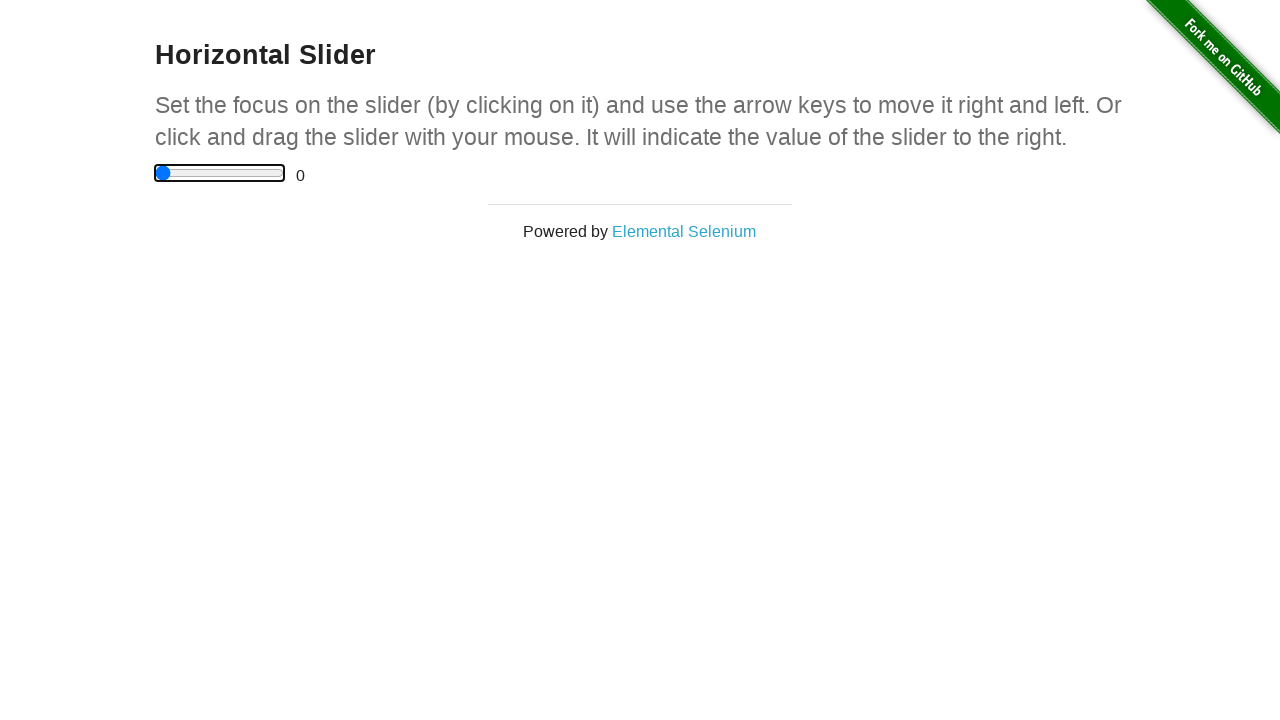

Pressed ArrowRight to move slider towards value 4.0 on input[type='range']
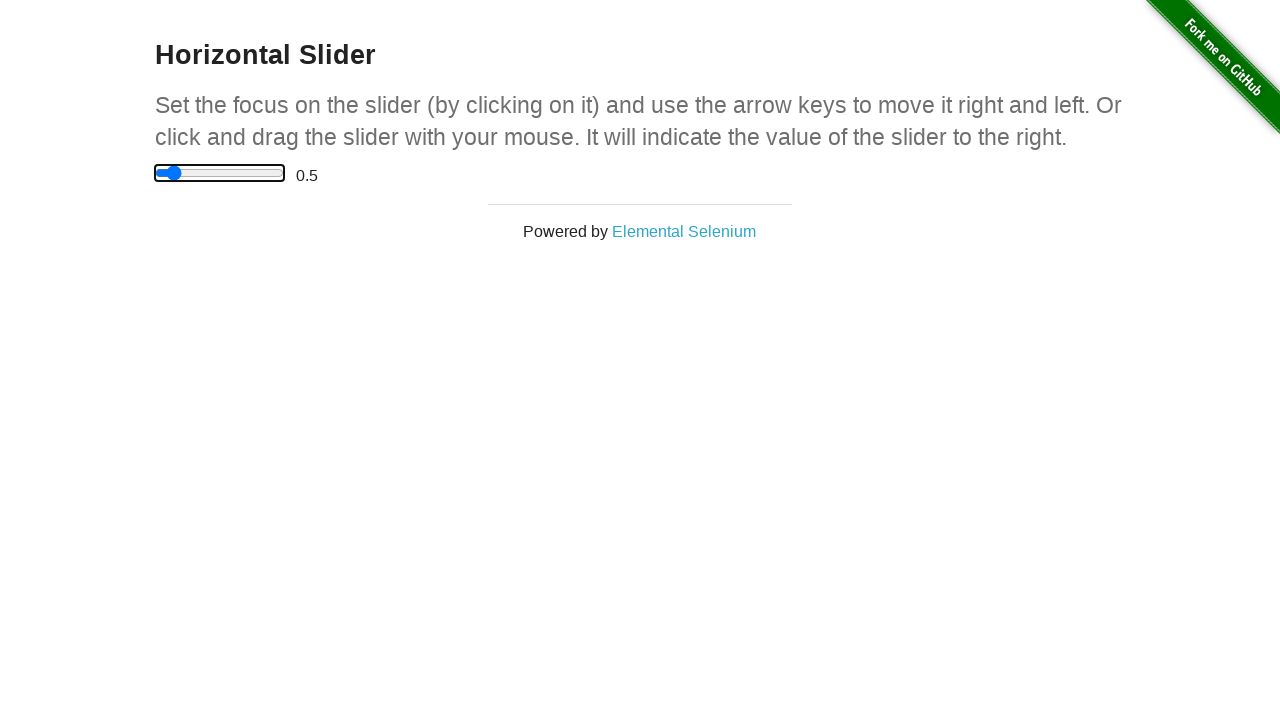

Pressed ArrowRight to move slider towards value 4.0 on input[type='range']
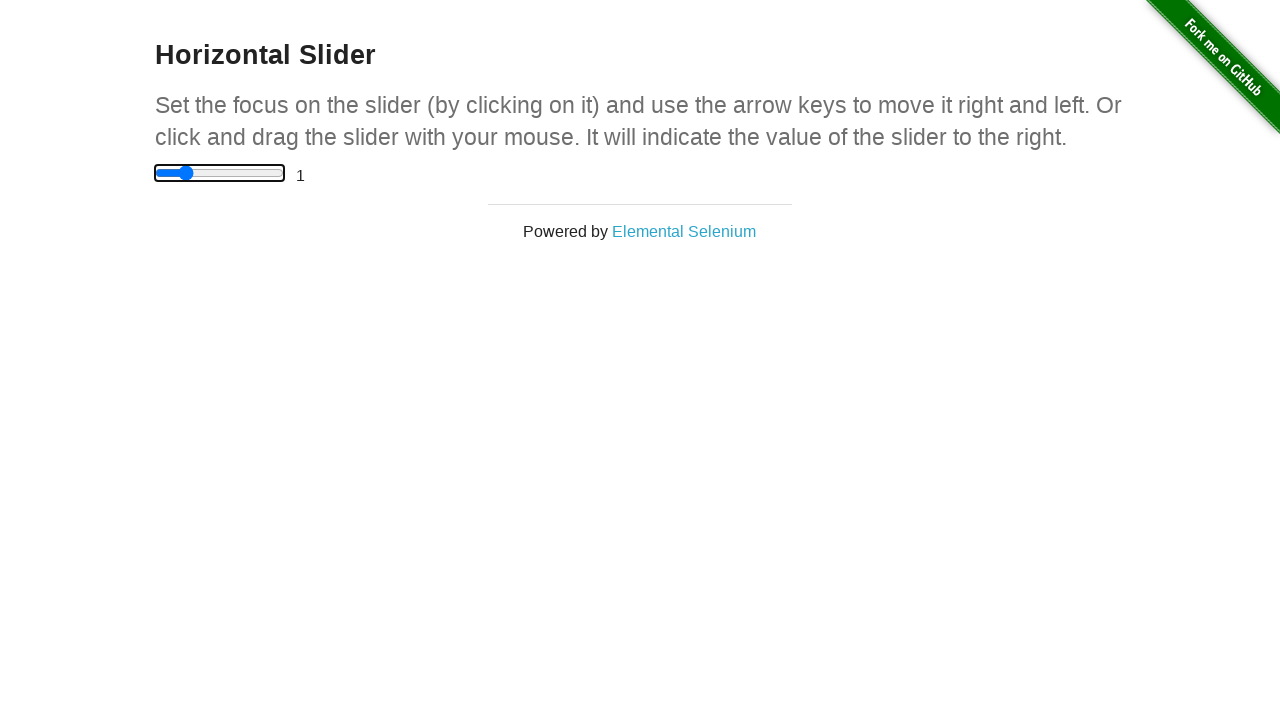

Pressed ArrowRight to move slider towards value 4.0 on input[type='range']
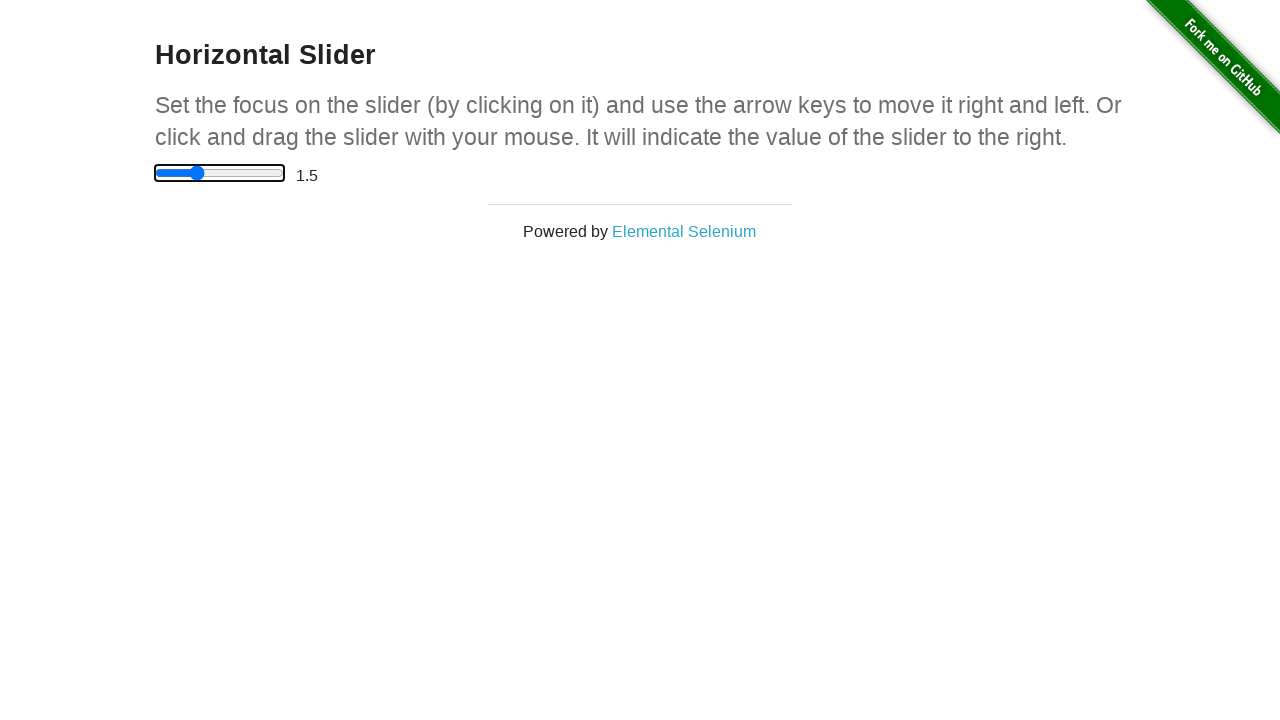

Pressed ArrowRight to move slider towards value 4.0 on input[type='range']
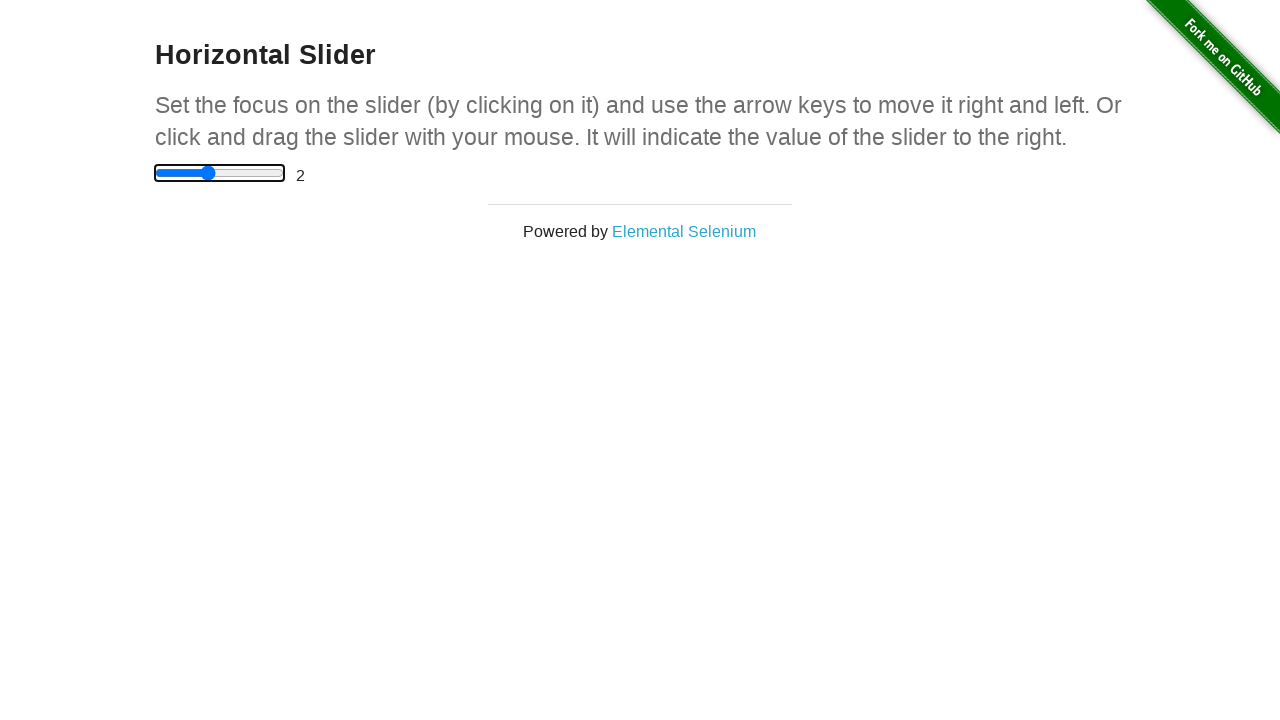

Pressed ArrowRight to move slider towards value 4.0 on input[type='range']
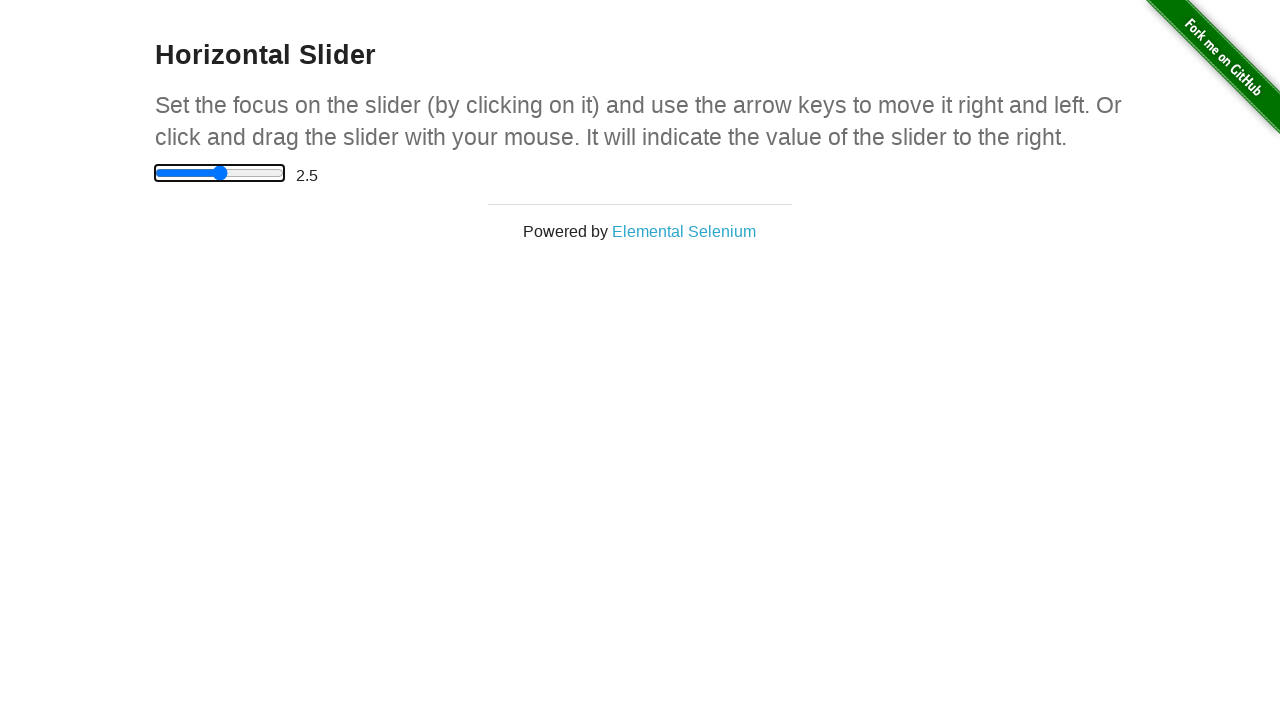

Pressed ArrowRight to move slider towards value 4.0 on input[type='range']
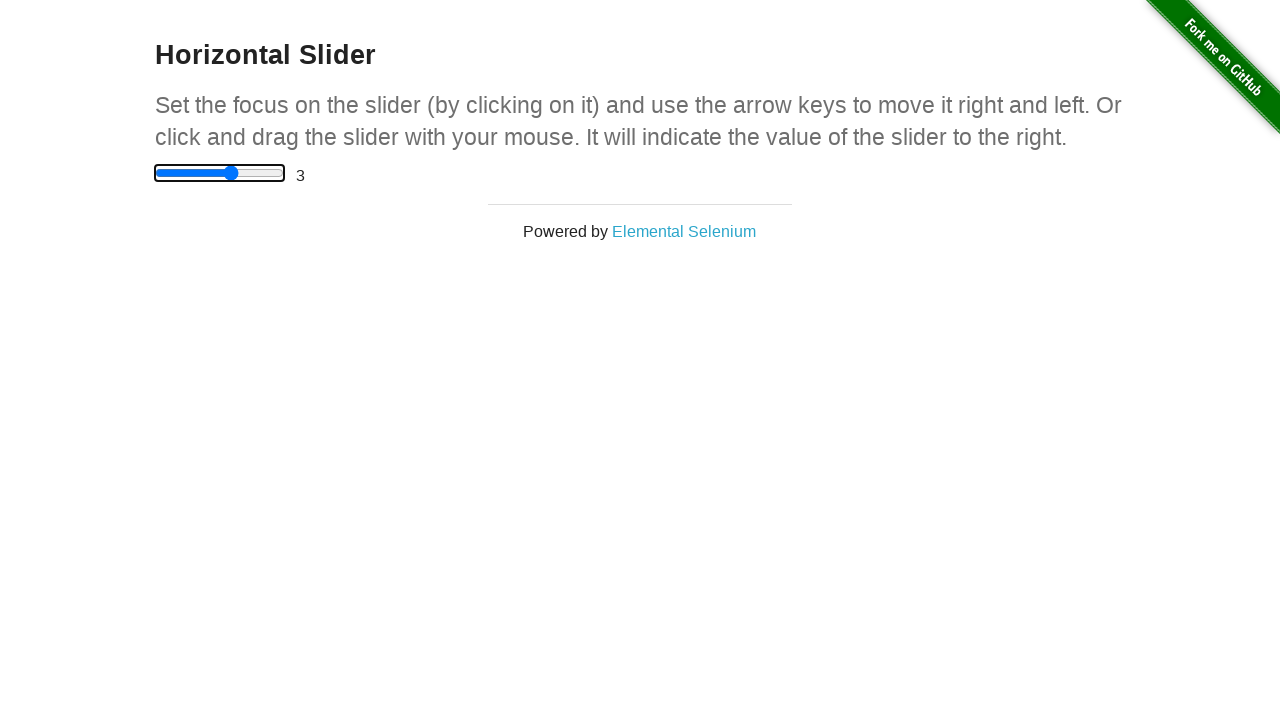

Pressed ArrowRight to move slider towards value 4.0 on input[type='range']
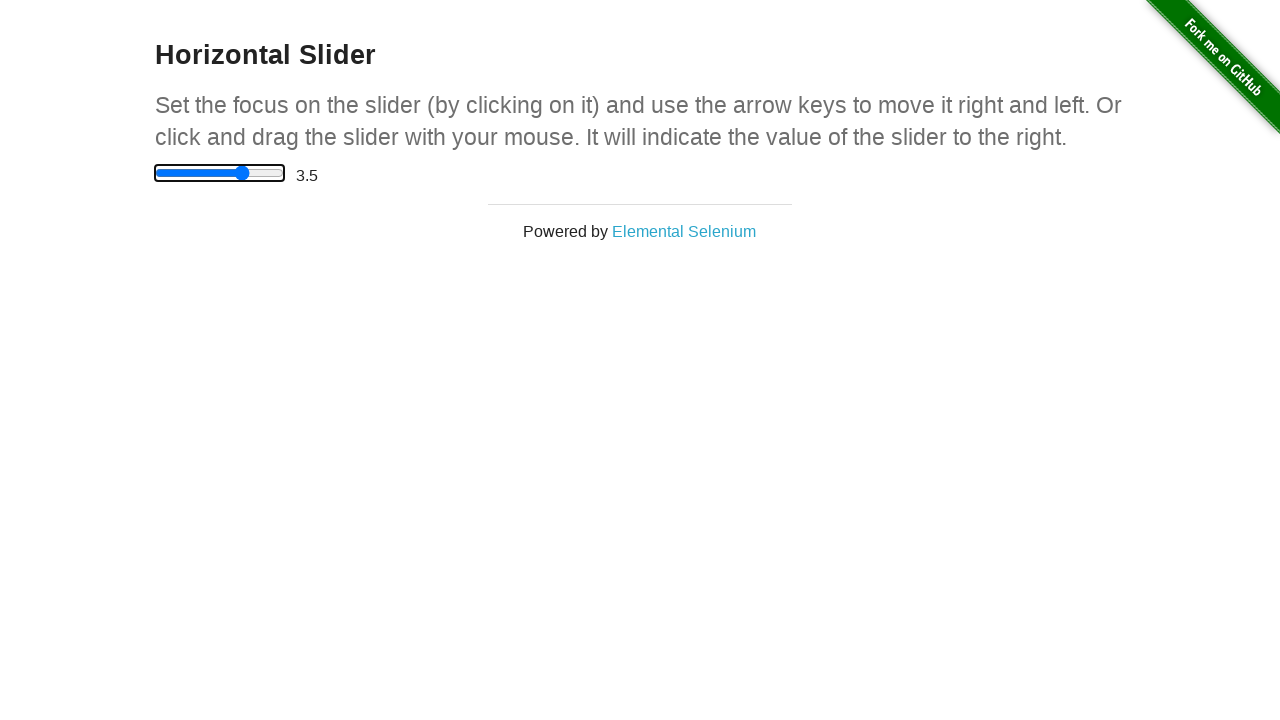

Pressed ArrowRight to move slider towards value 4.0 on input[type='range']
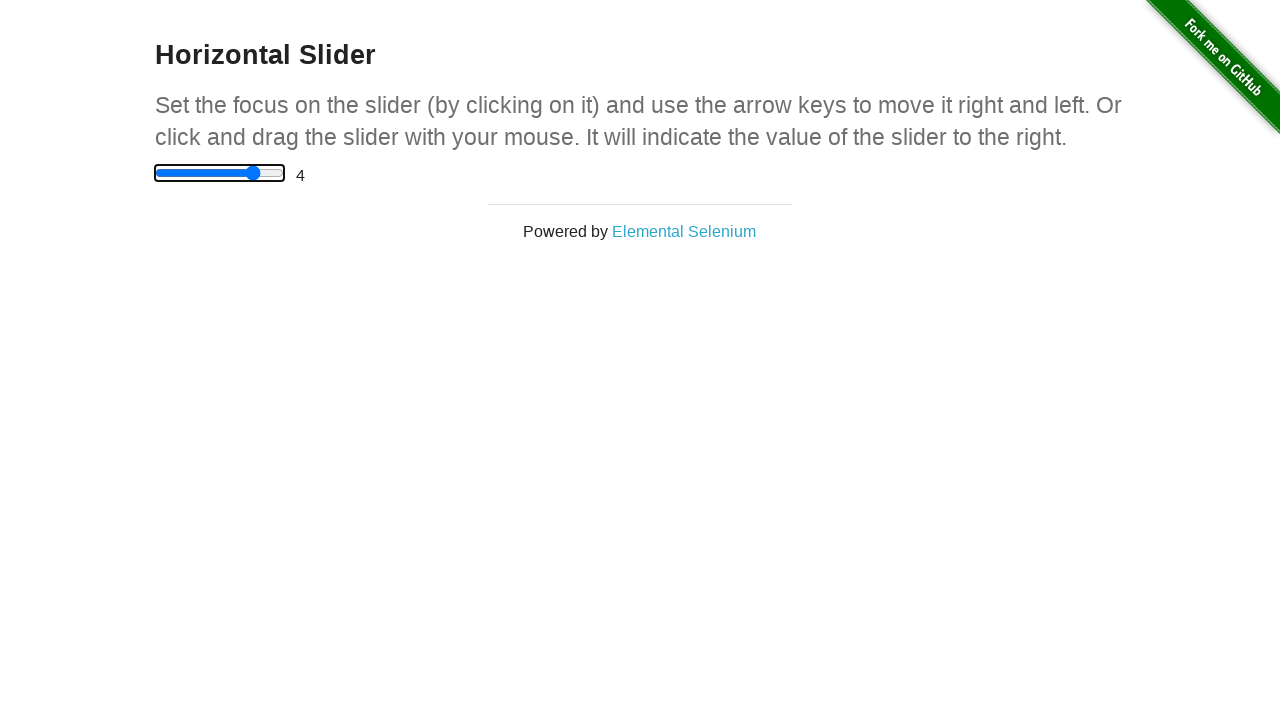

Retrieved slider value text content
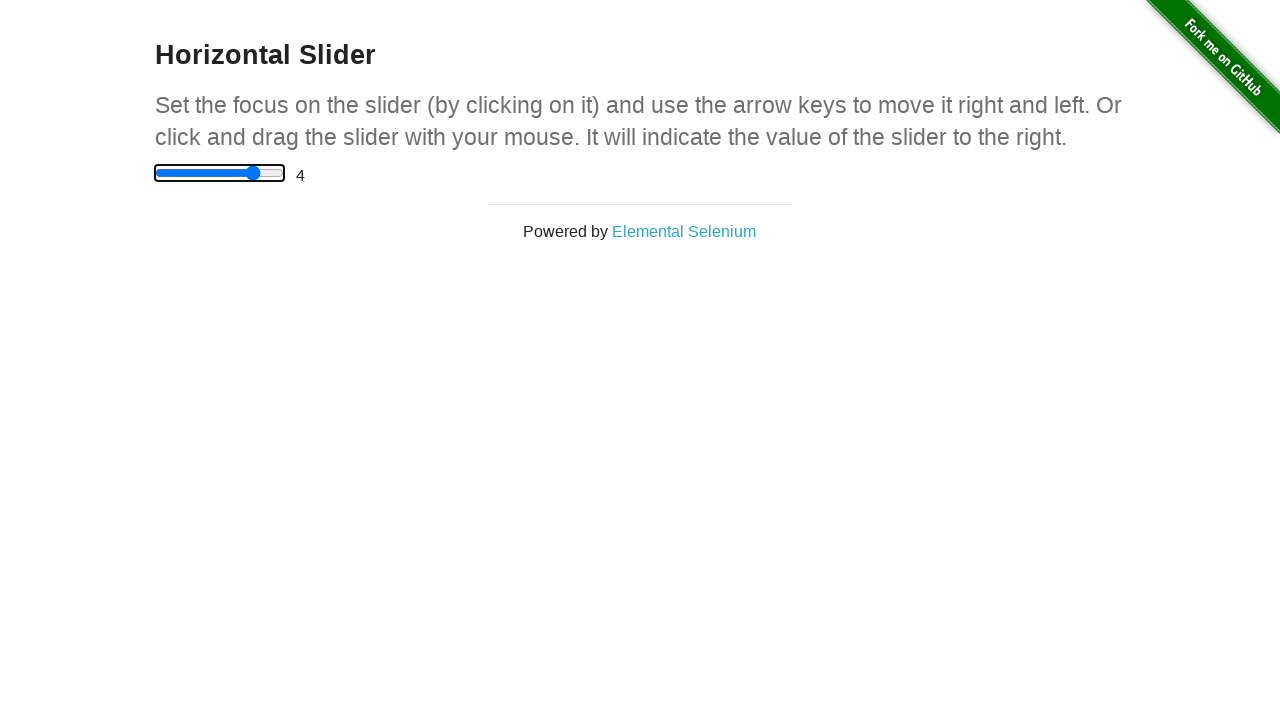

Verified that slider value displays '4' as expected
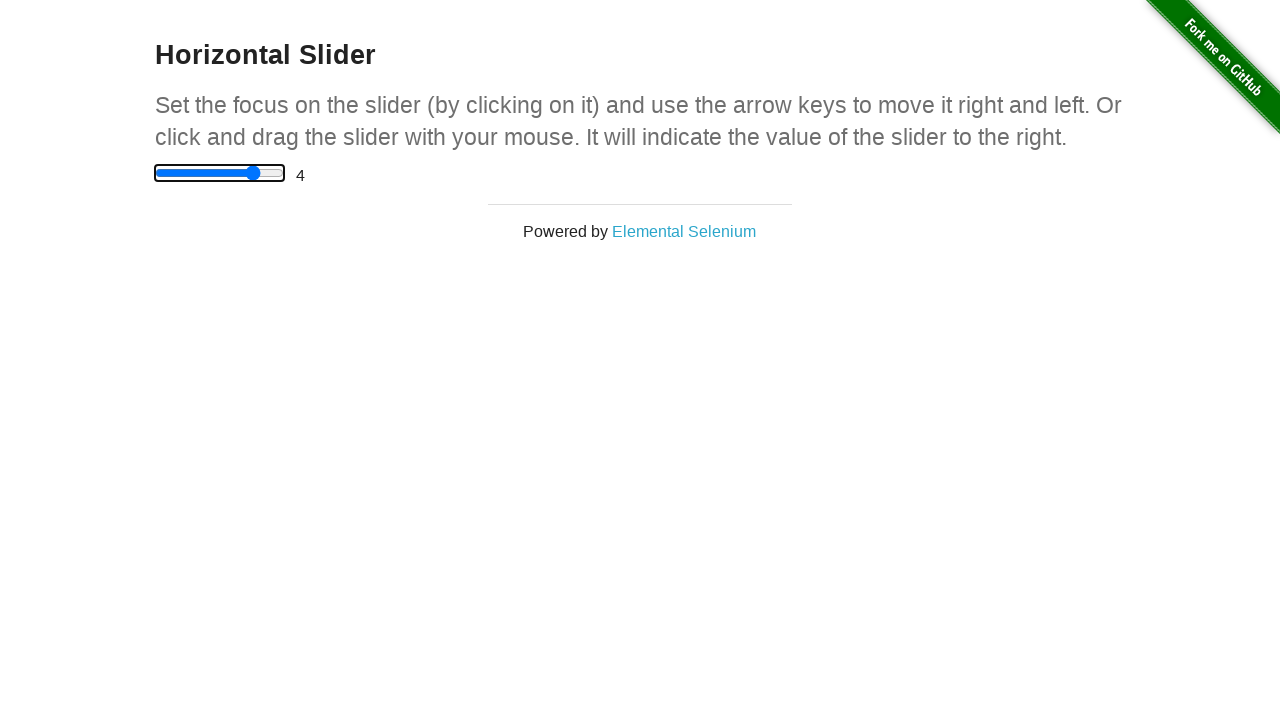

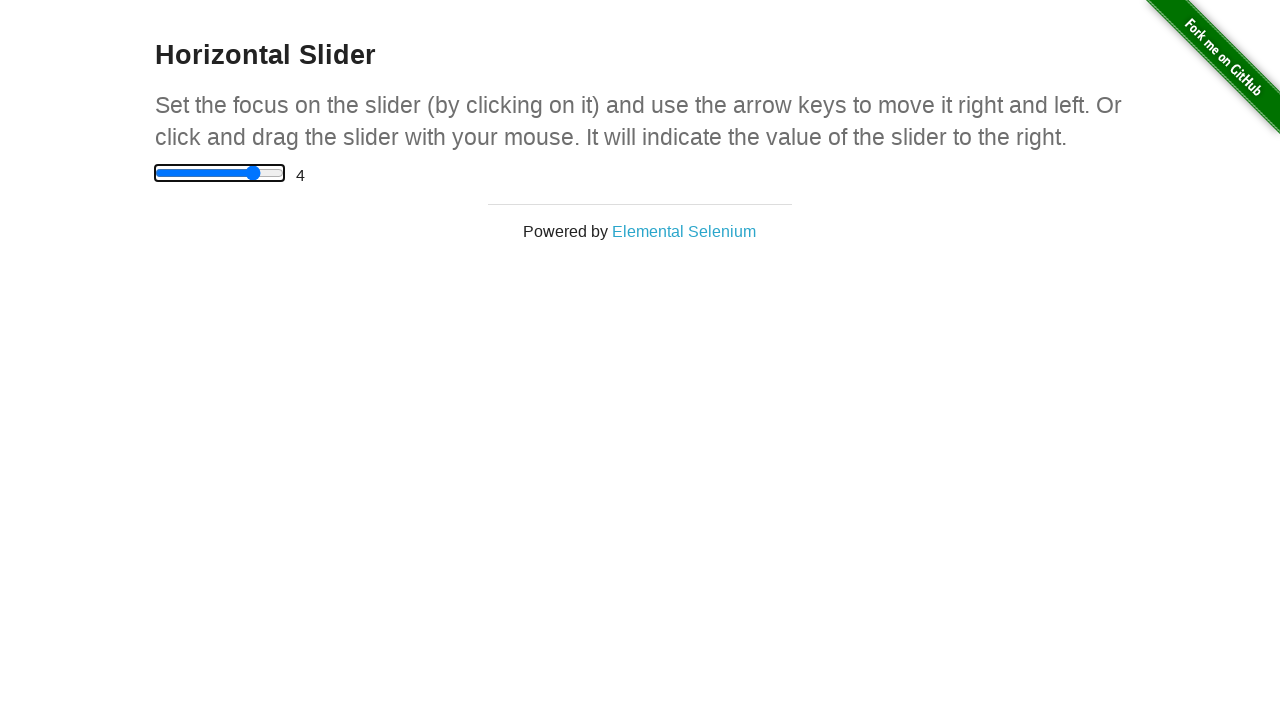